Solves a math problem by reading two numbers, calculating their sum, selecting the answer from a dropdown, and submitting the form

Starting URL: https://suninjuly.github.io/selects2.html

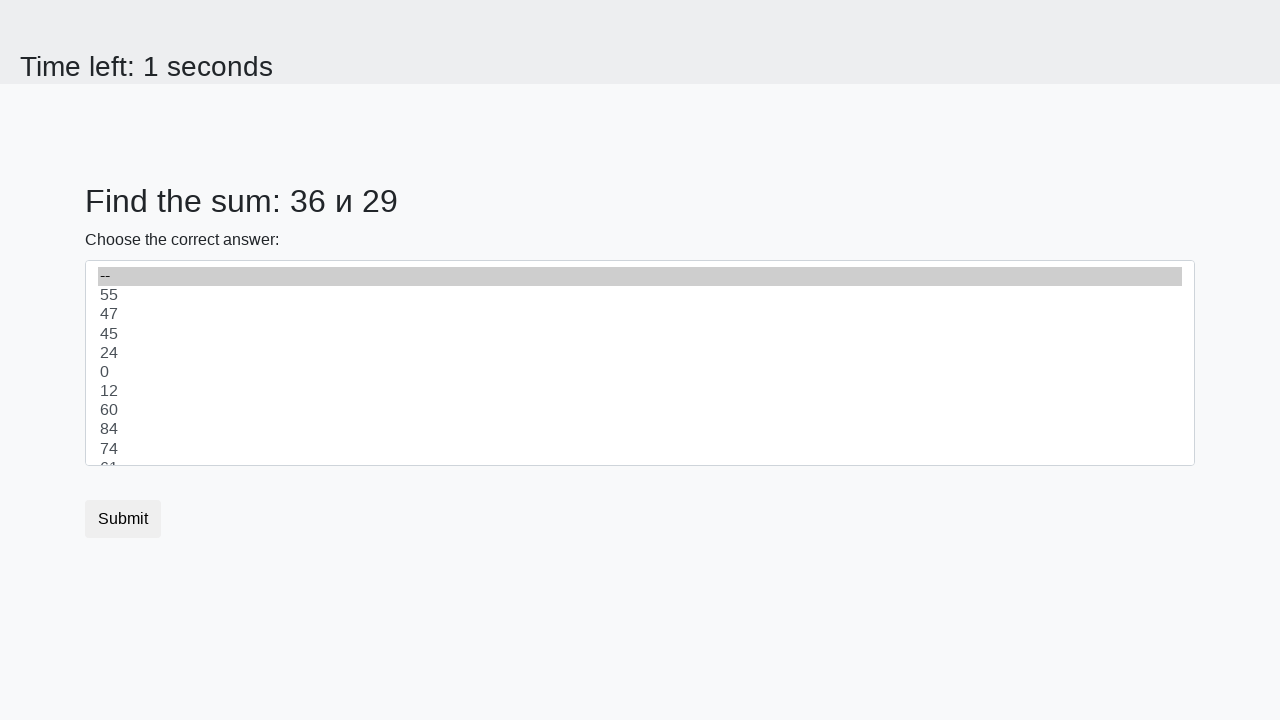

Retrieved first number from the page
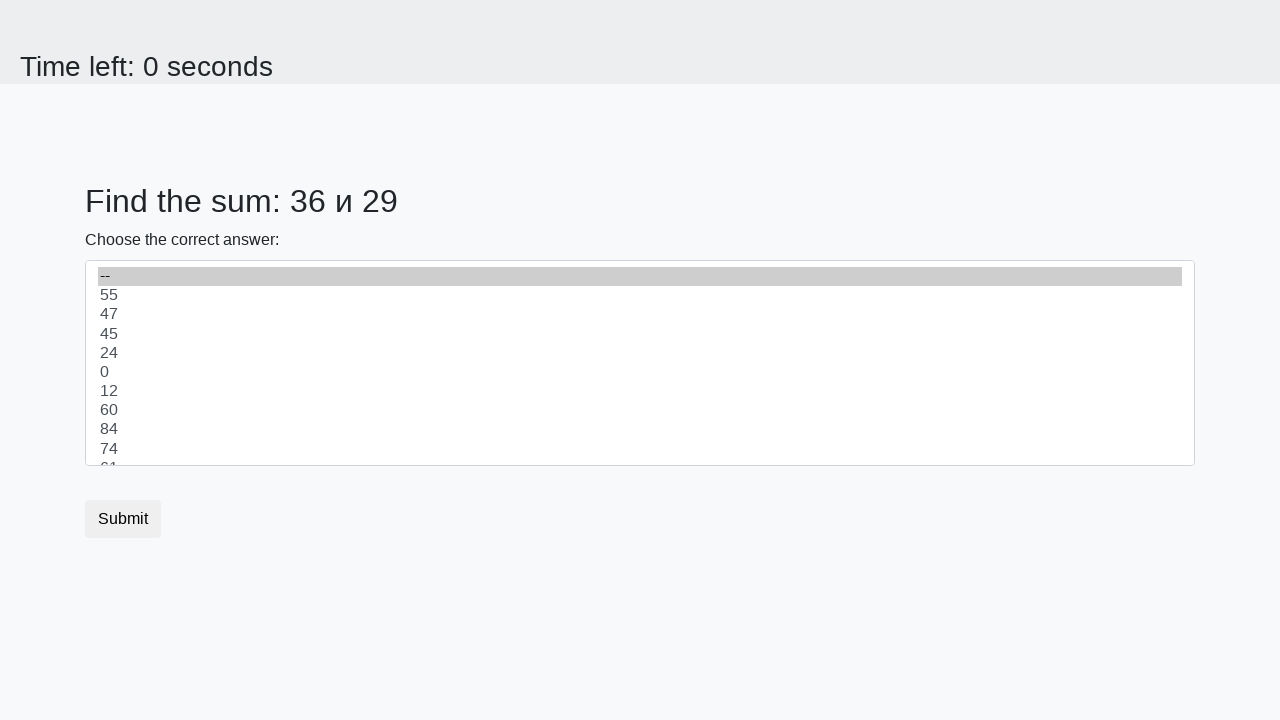

Retrieved second number from the page
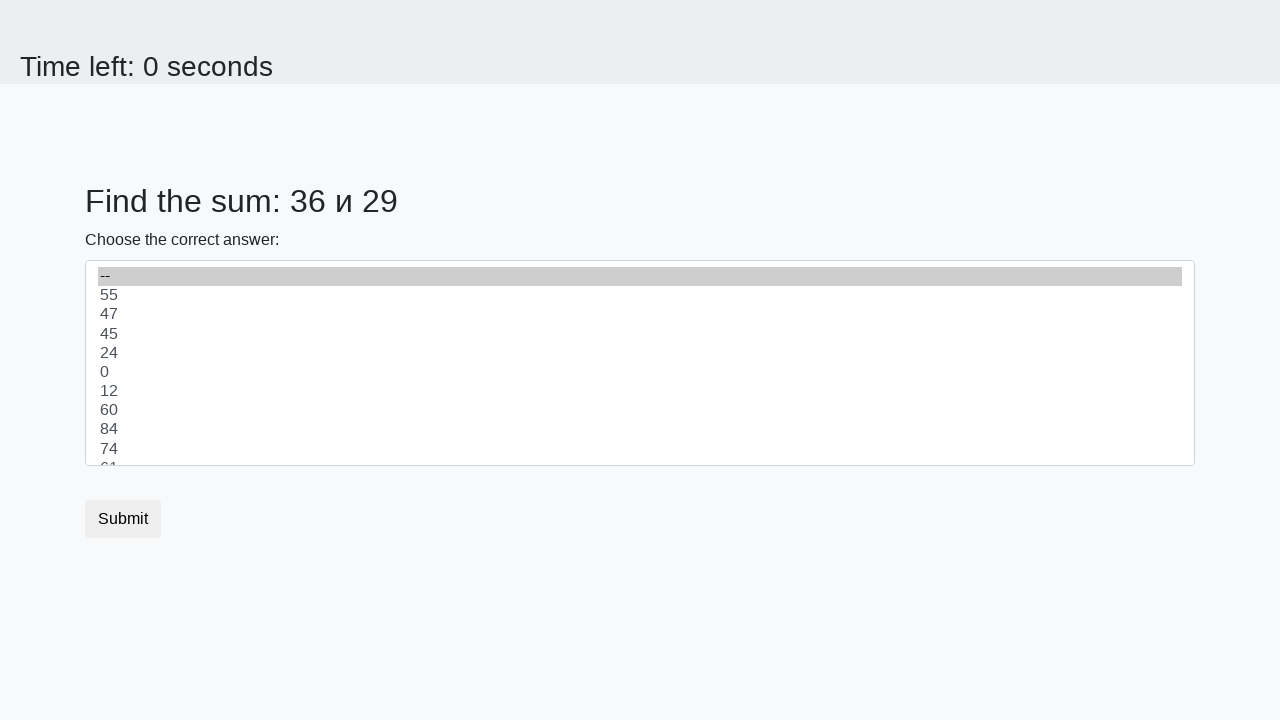

Calculated sum of 36 + 29 = 65
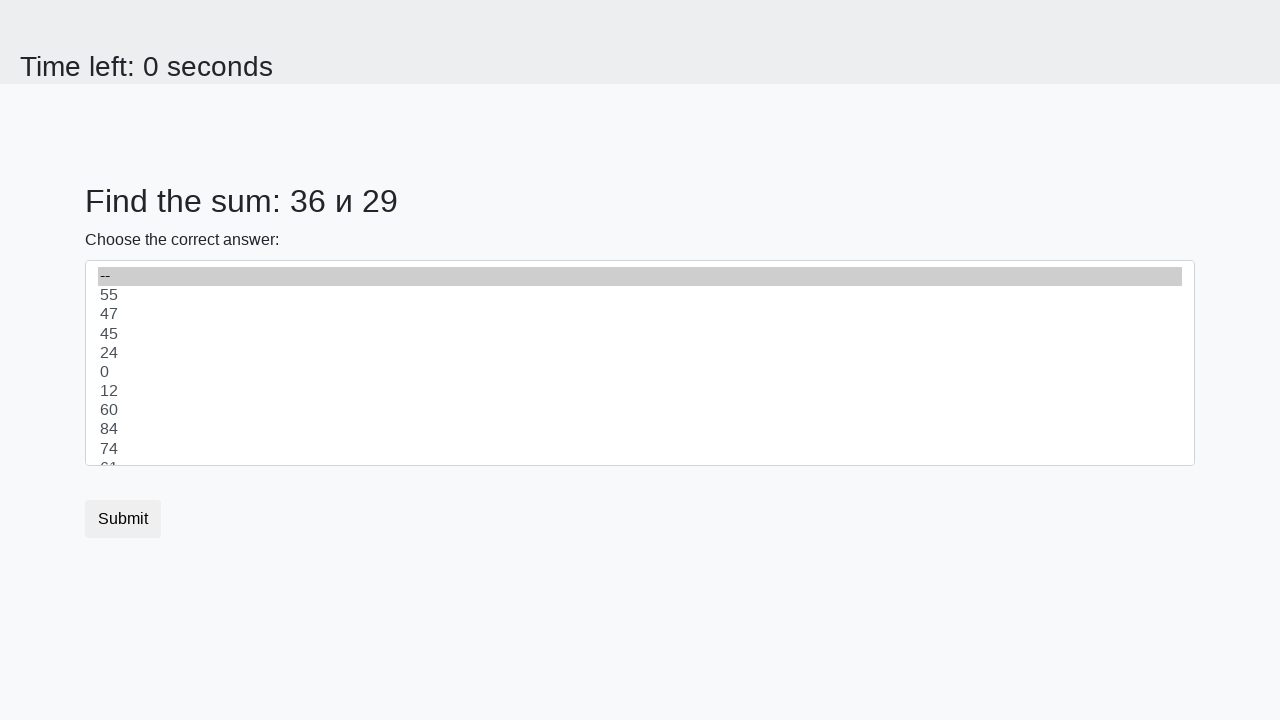

Selected answer '65' from dropdown on #dropdown
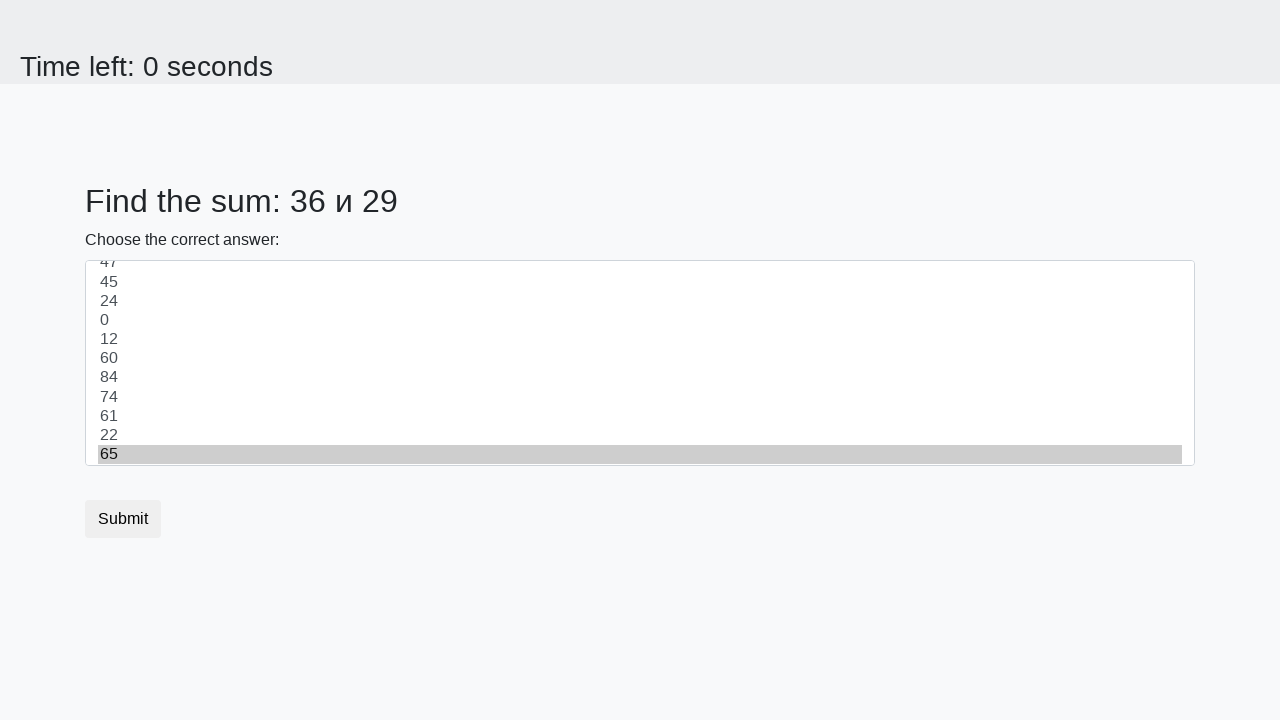

Clicked submit button at (123, 519) on .btn.btn-default
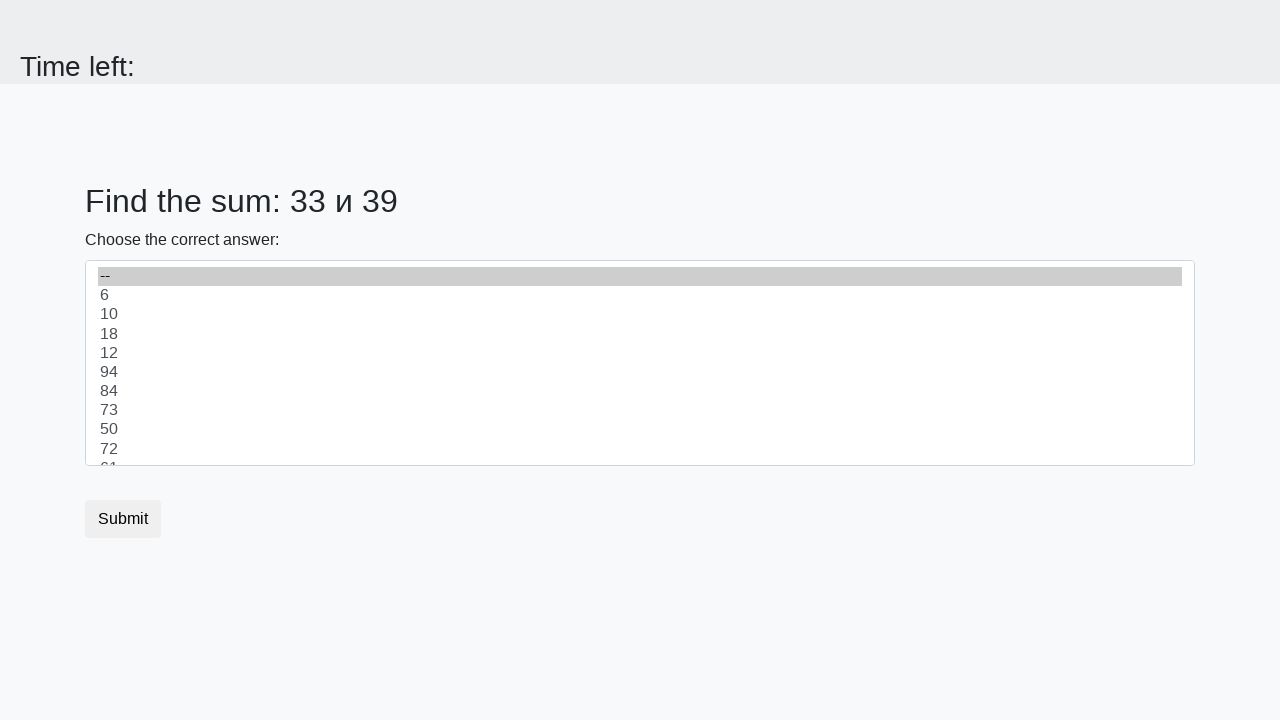

Set up alert dialog handler to accept dialogs
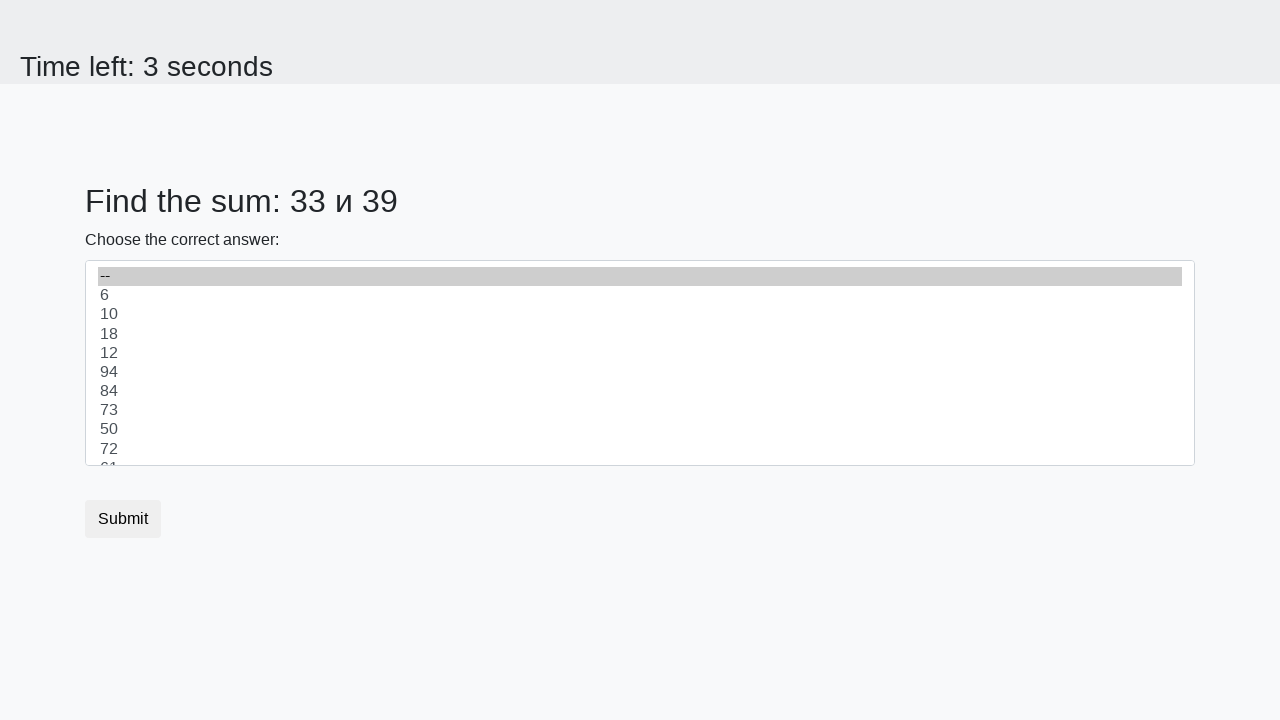

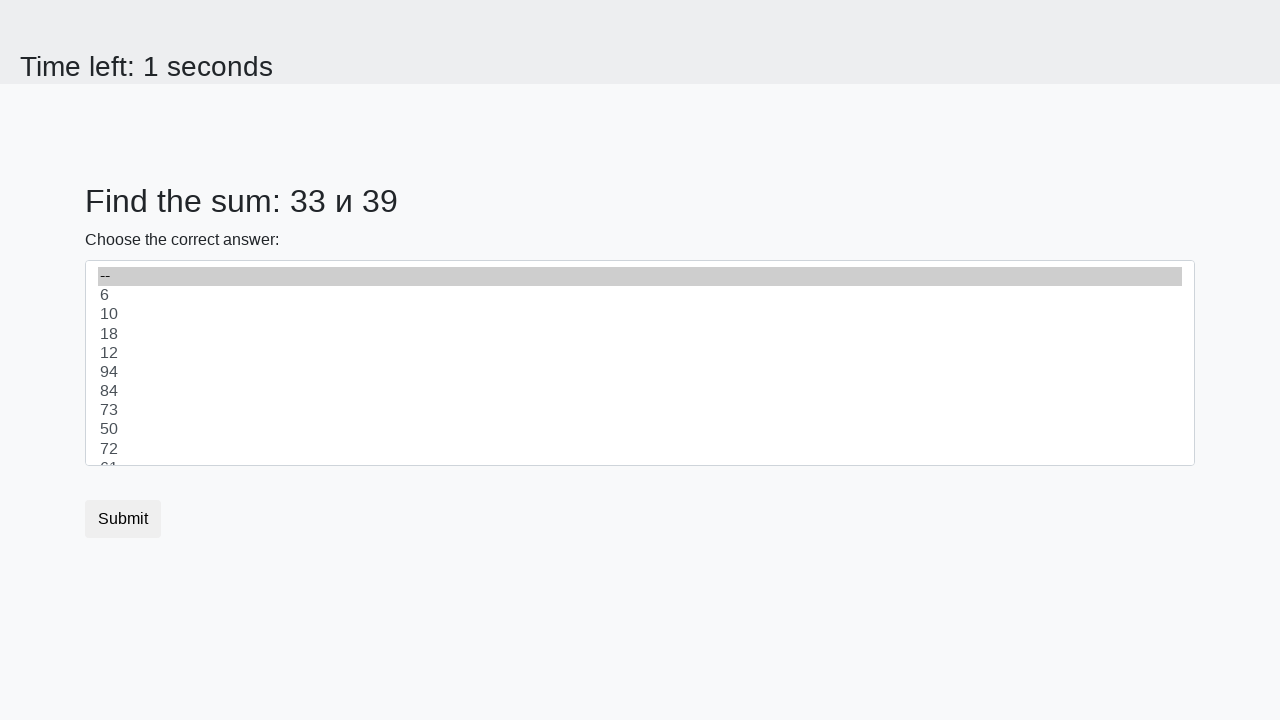